Navigates to Flipkart homepage. The original script had browser-conditional navigation, but this version uses the Chromium path as the default case.

Starting URL: https://www.flipkart.com/

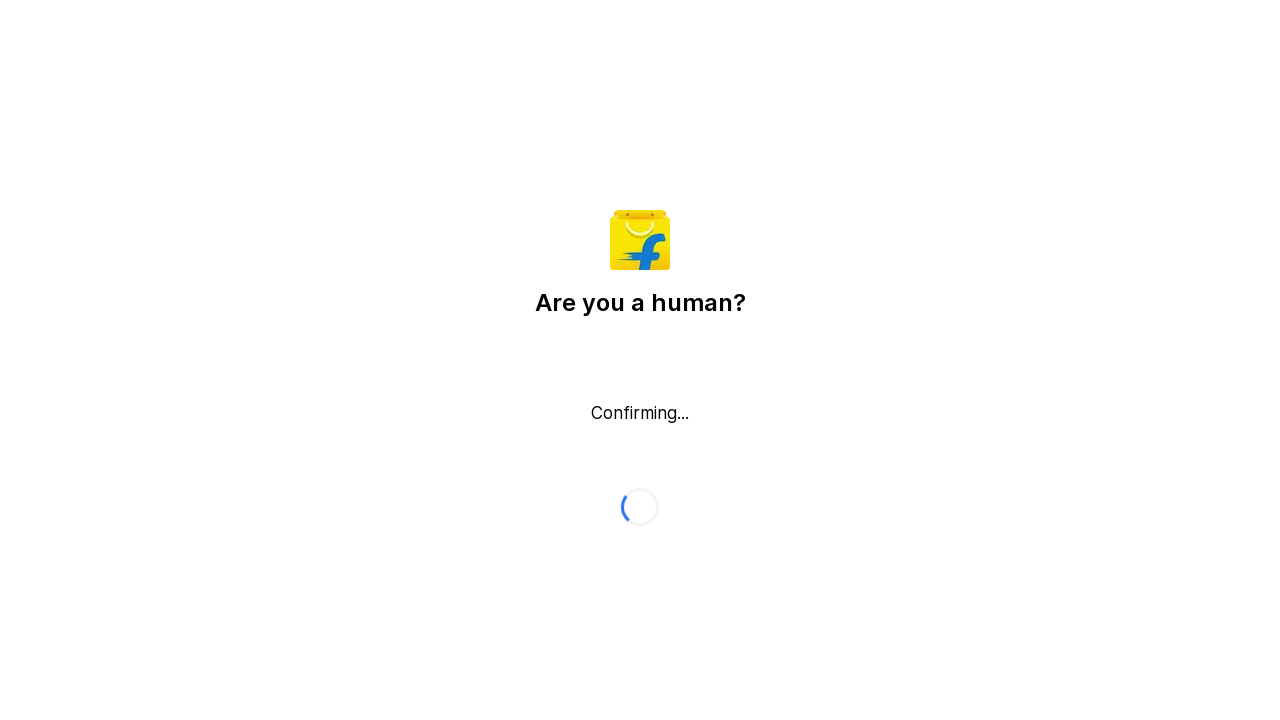

Flipkart homepage fully loaded (domcontentloaded)
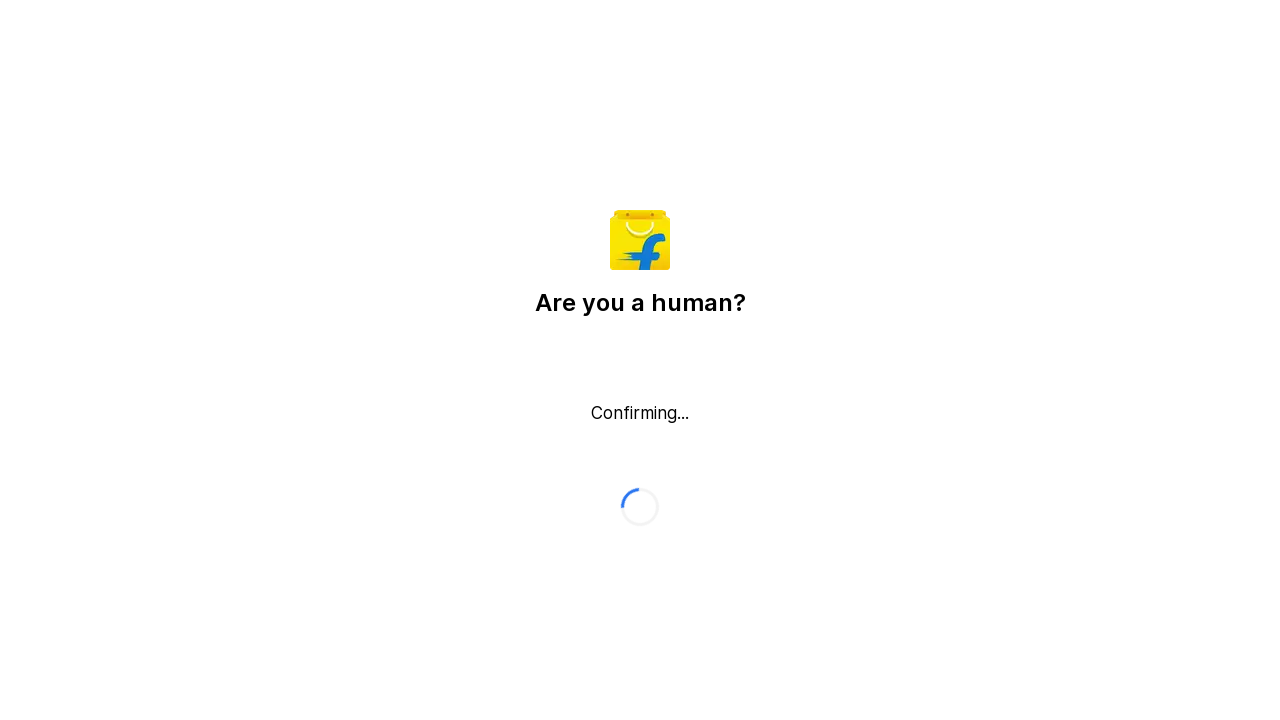

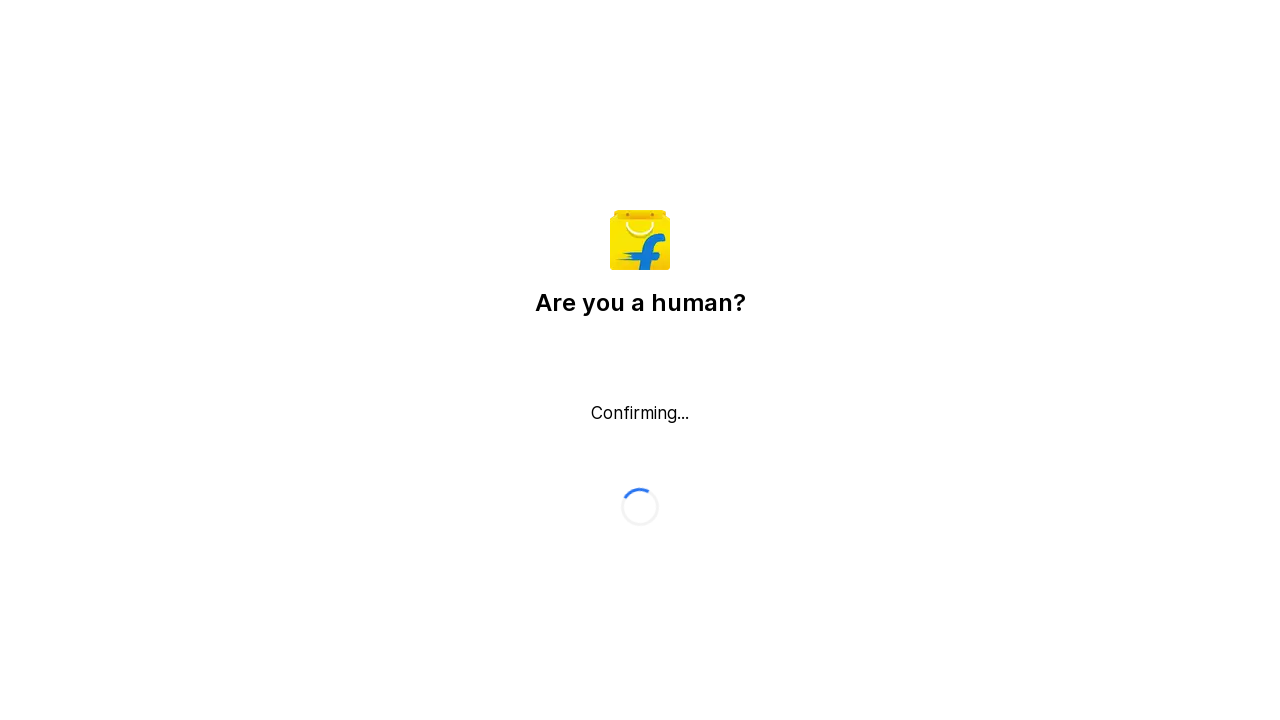